Tests Confirm Alert functionality by clicking the Confirm Alert button, handling the JavaScript confirm dialog, and dismissing it with Cancel

Starting URL: https://v1.training-support.net/selenium/javascript-alerts

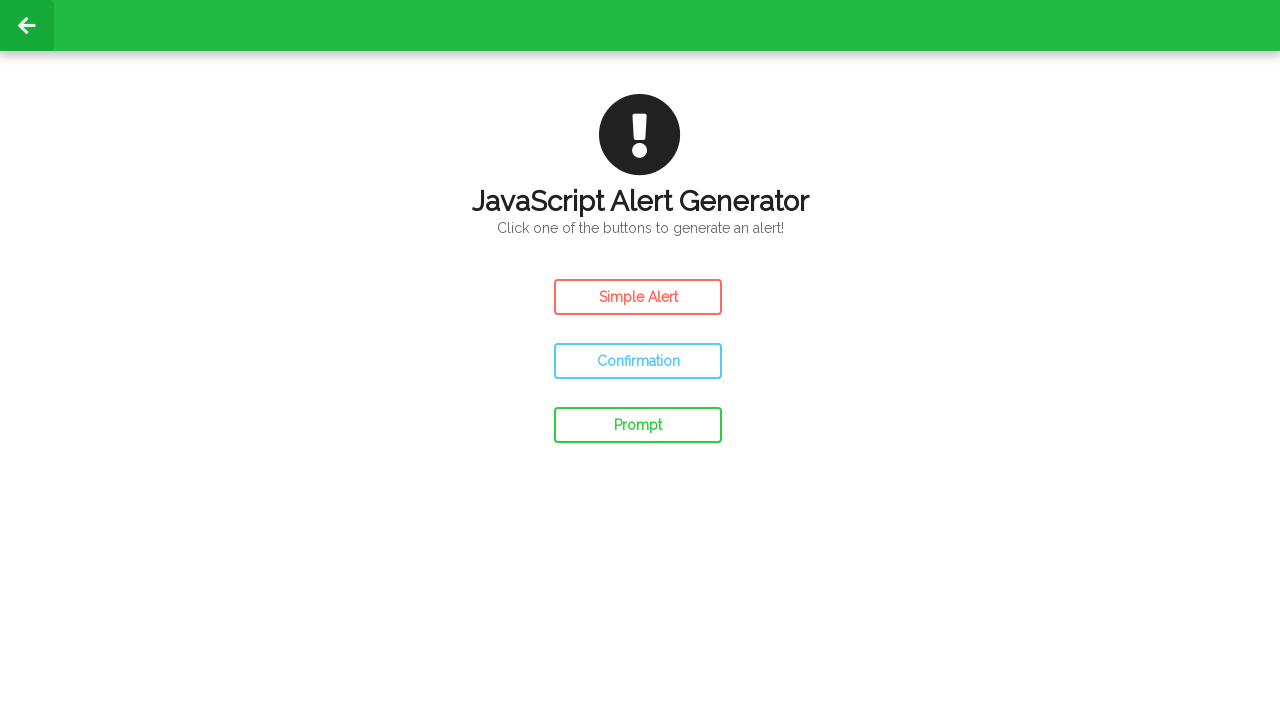

Set up dialog handler to dismiss confirm alerts with Cancel
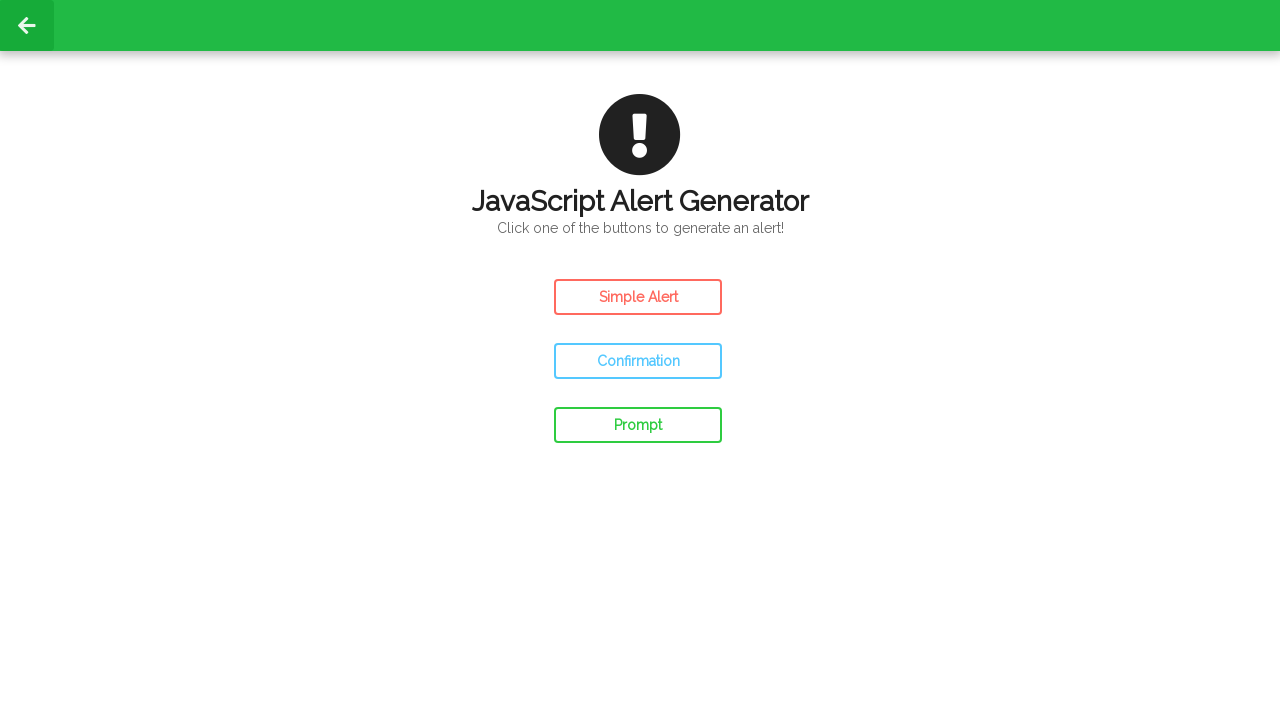

Clicked the Confirm Alert button at (638, 361) on #confirm
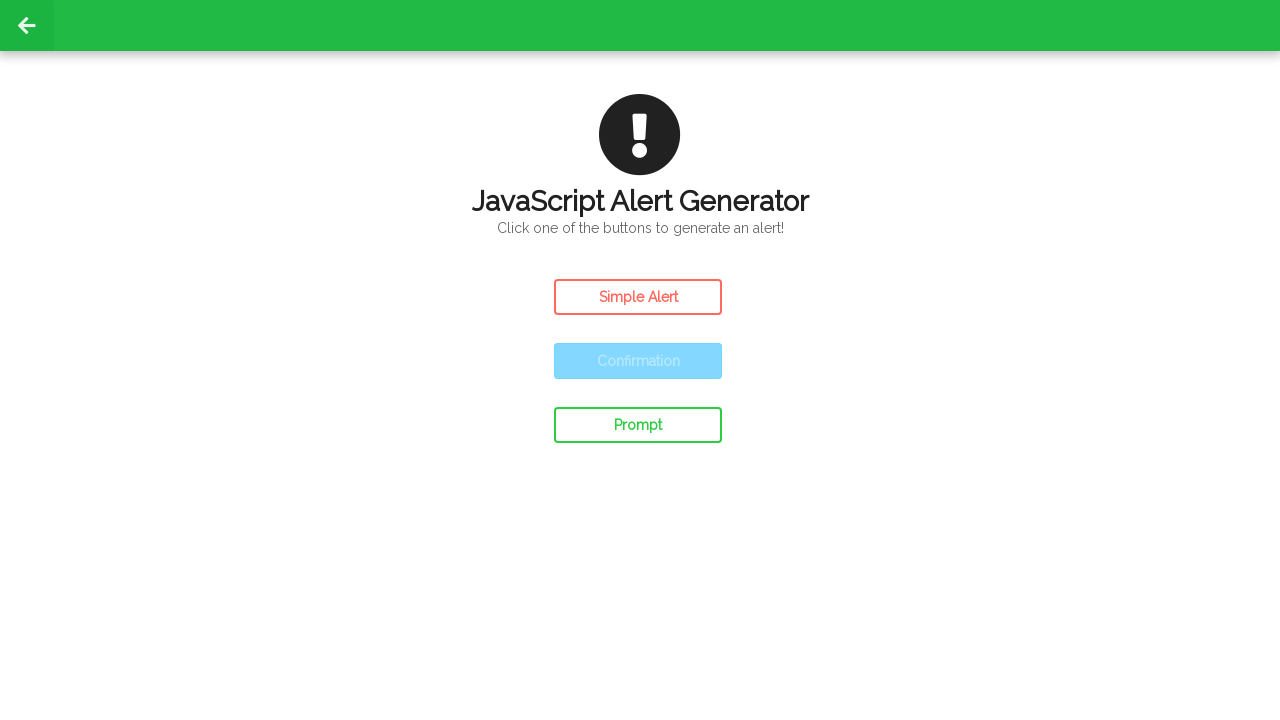

Waited for confirm alert to be handled
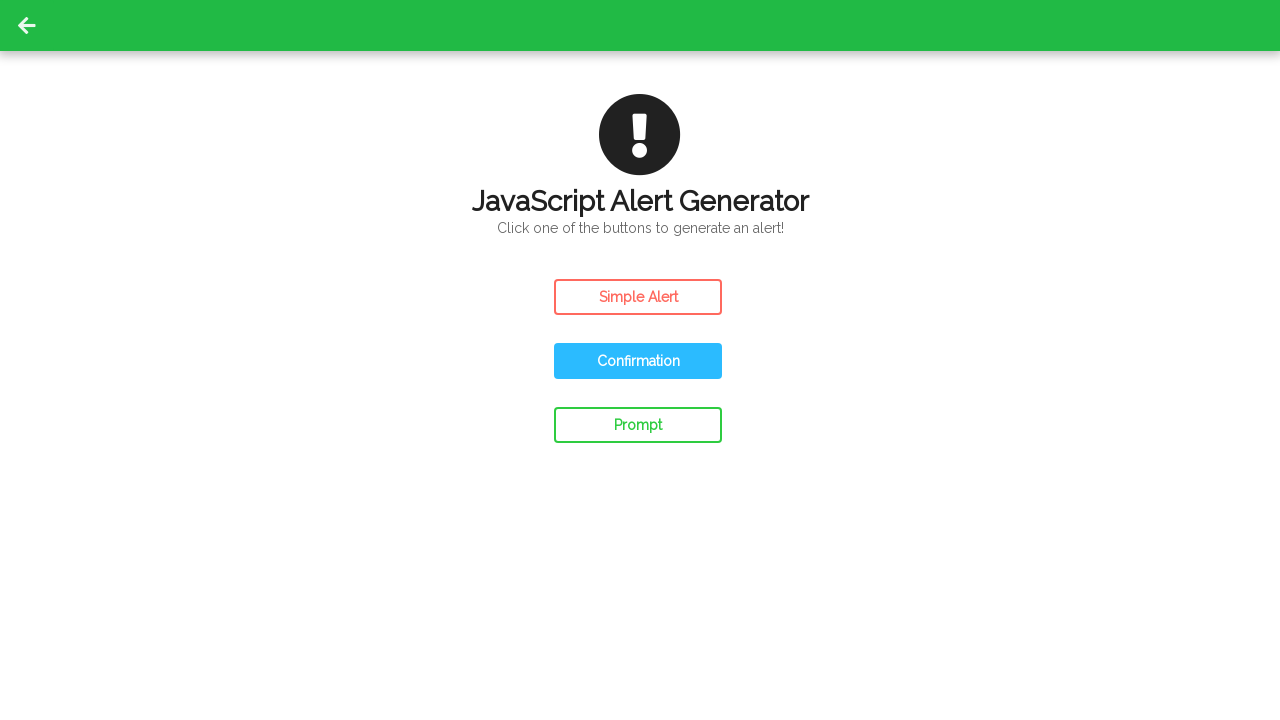

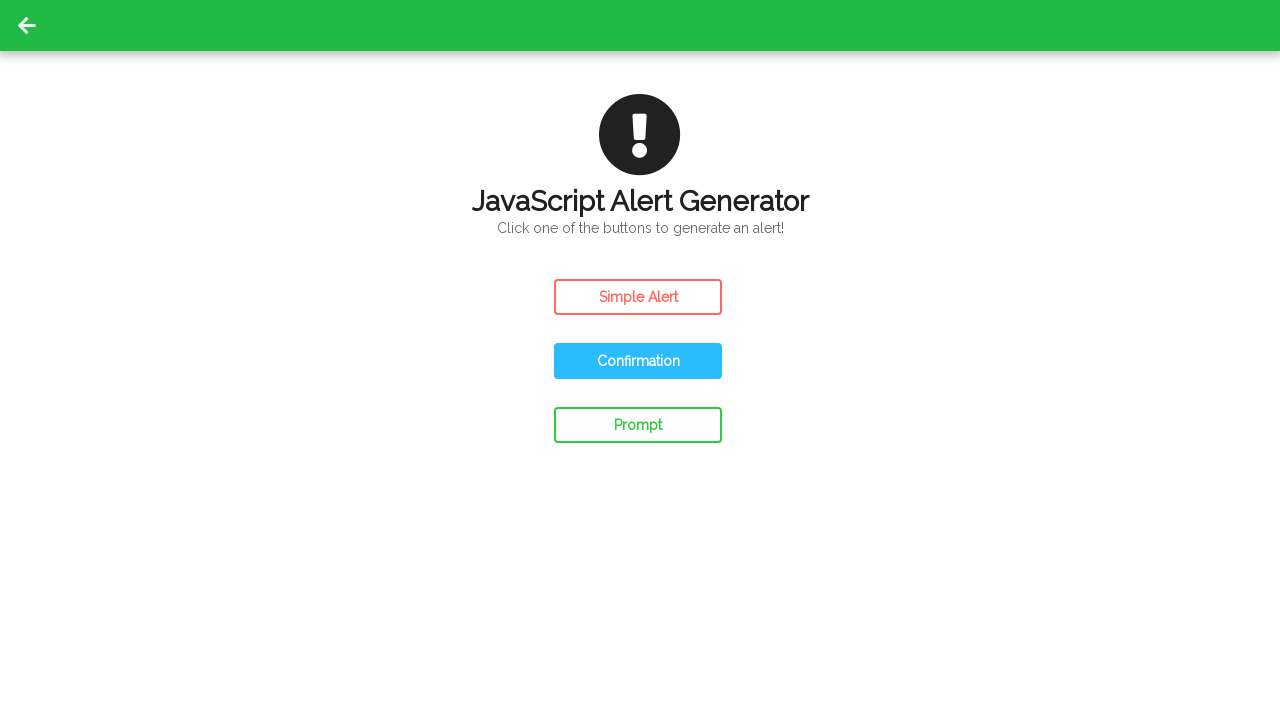